Navigates to Flipkart homepage and minimizes the browser window to test window management functionality

Starting URL: https://www.flipkart.com/

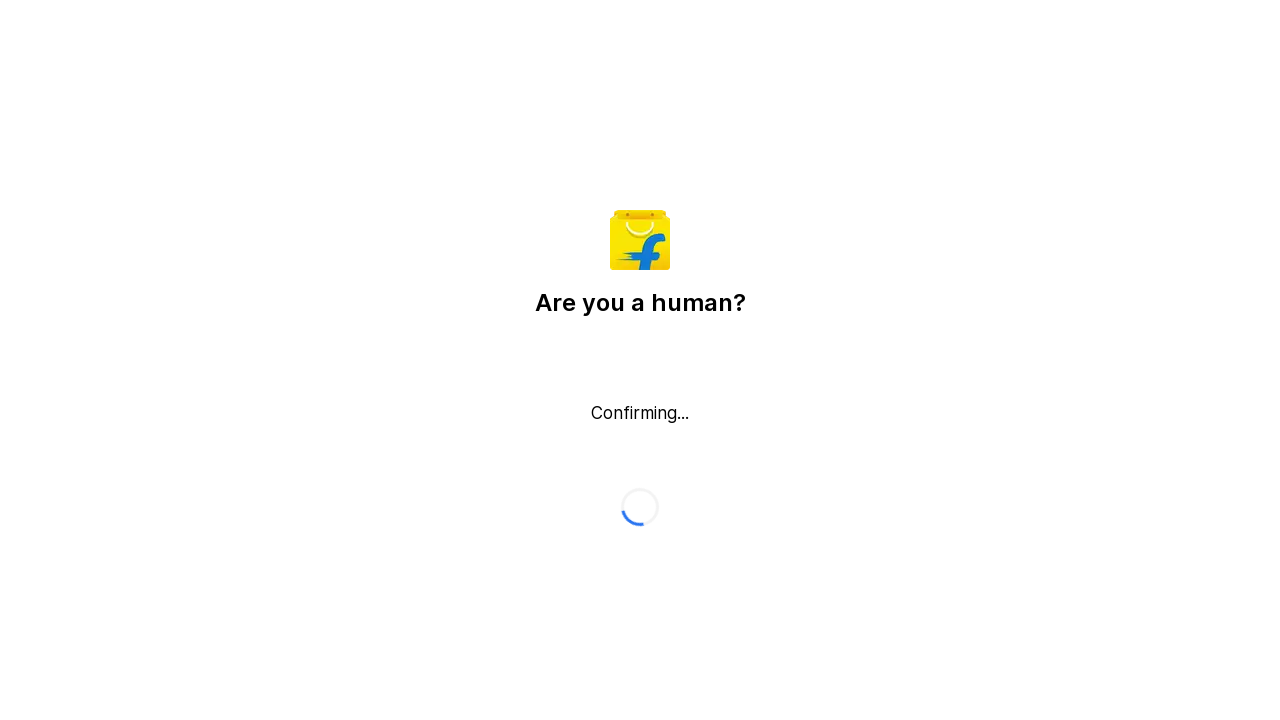

Waited for Flipkart homepage to load (domcontentloaded state)
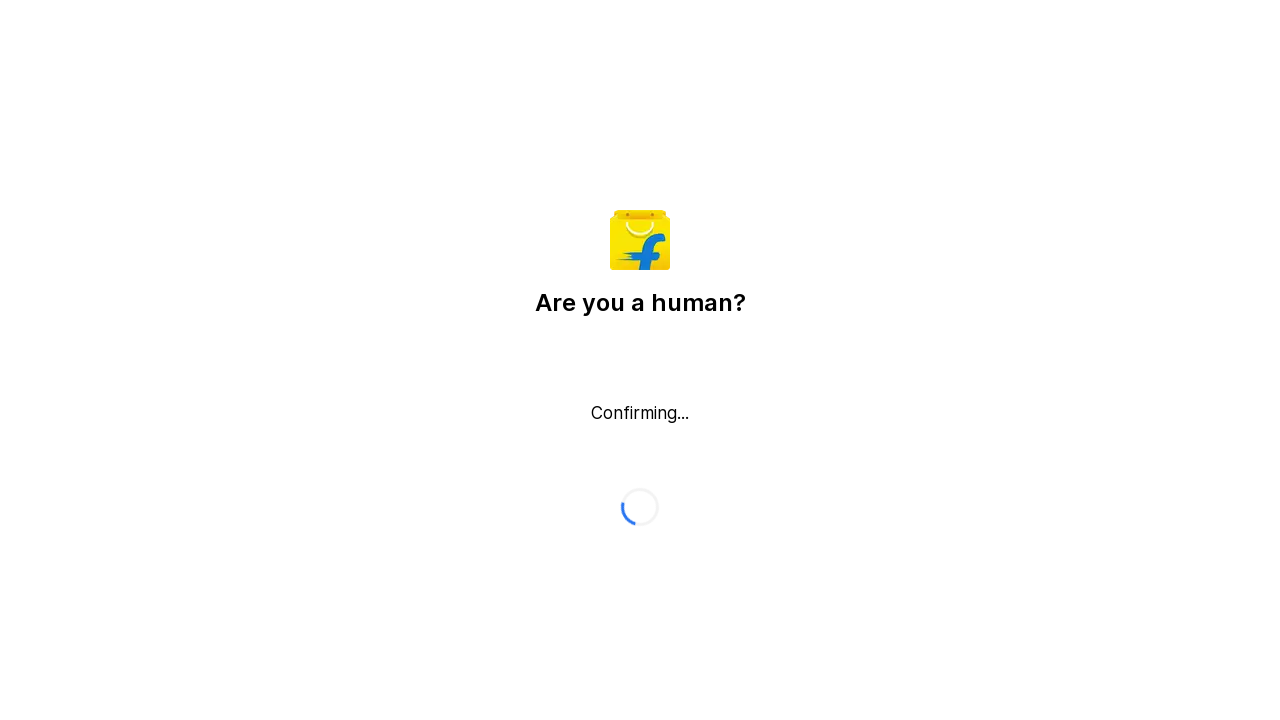

Minimized browser window by setting viewport to 100x100 pixels
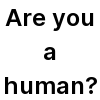

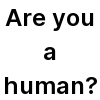